Scrolls to a table on the page, calculates the sum of values in the fourth column, and verifies it matches the displayed total

Starting URL: https://rahulshettyacademy.com/AutomationPractice/

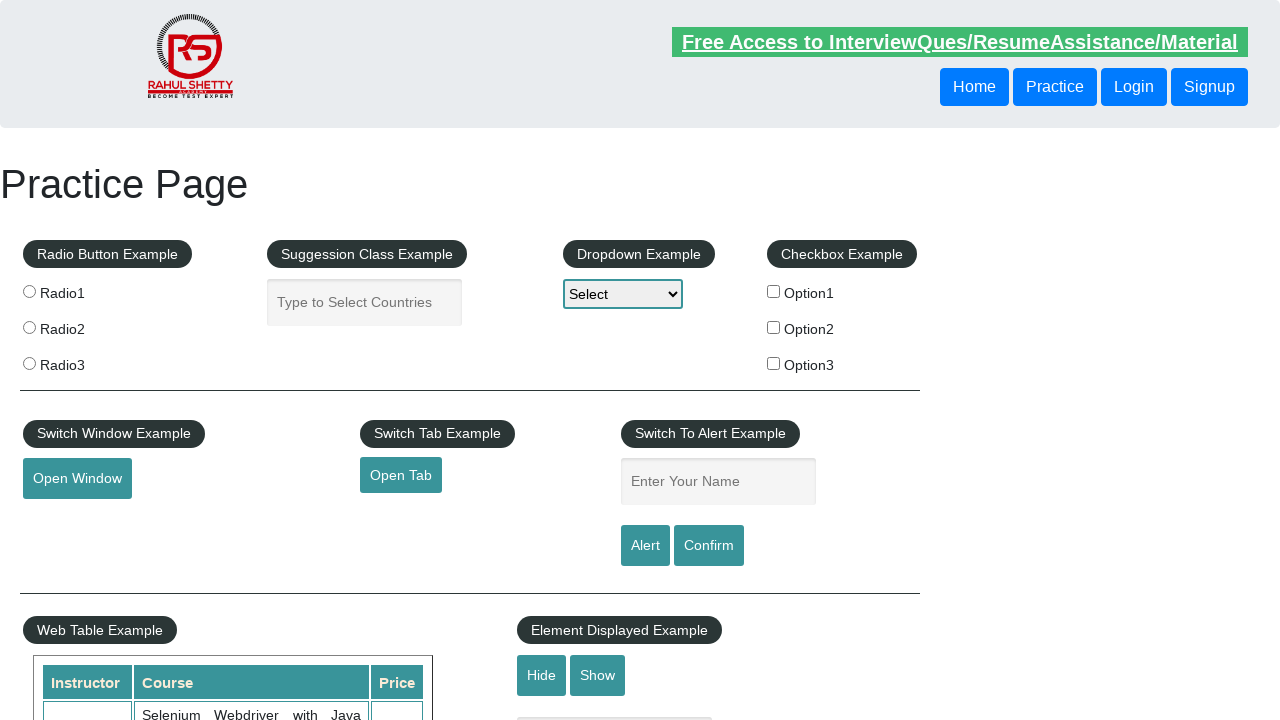

Scrolled down to table section (750px)
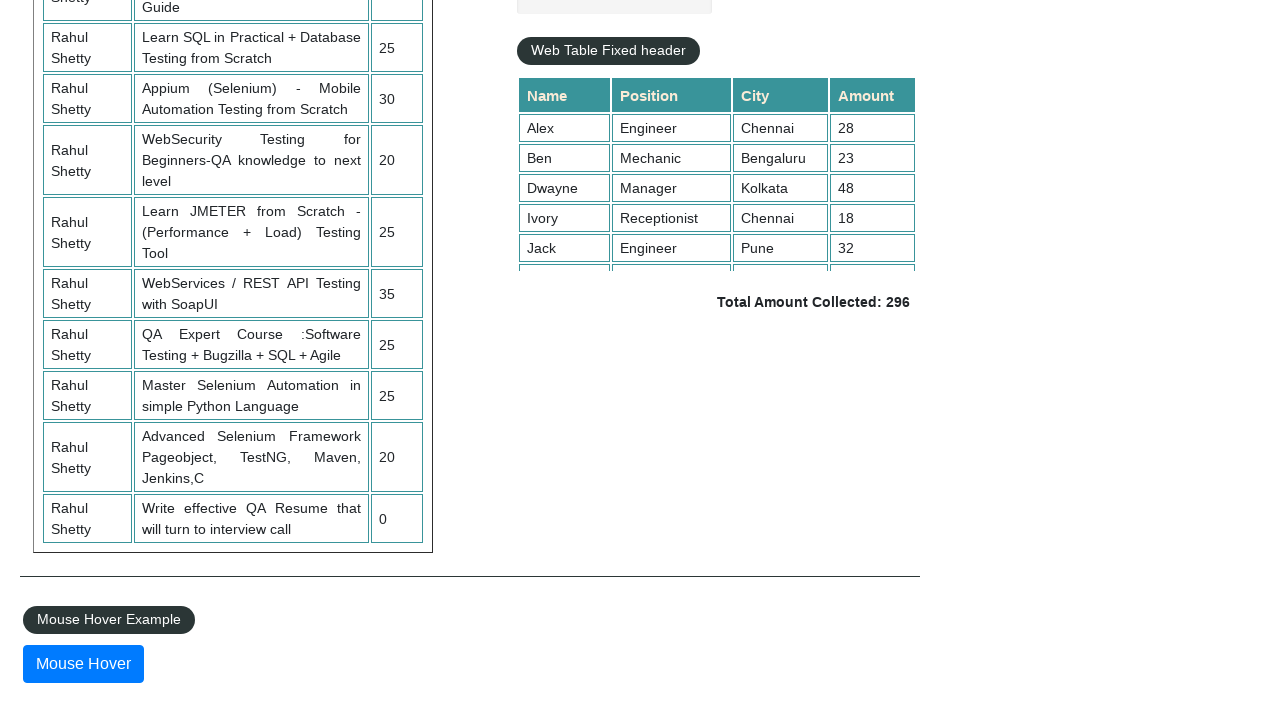

Table with class 'tableFixHead' became visible
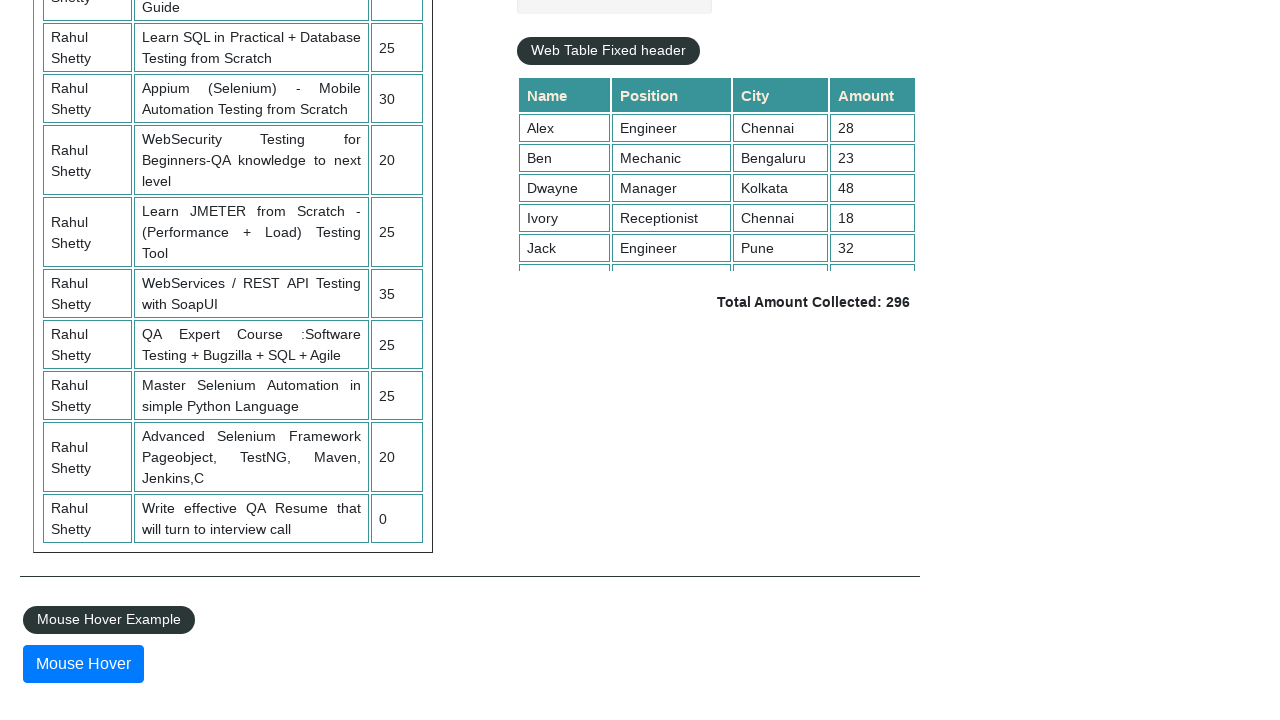

Retrieved all values from the fourth column of the table
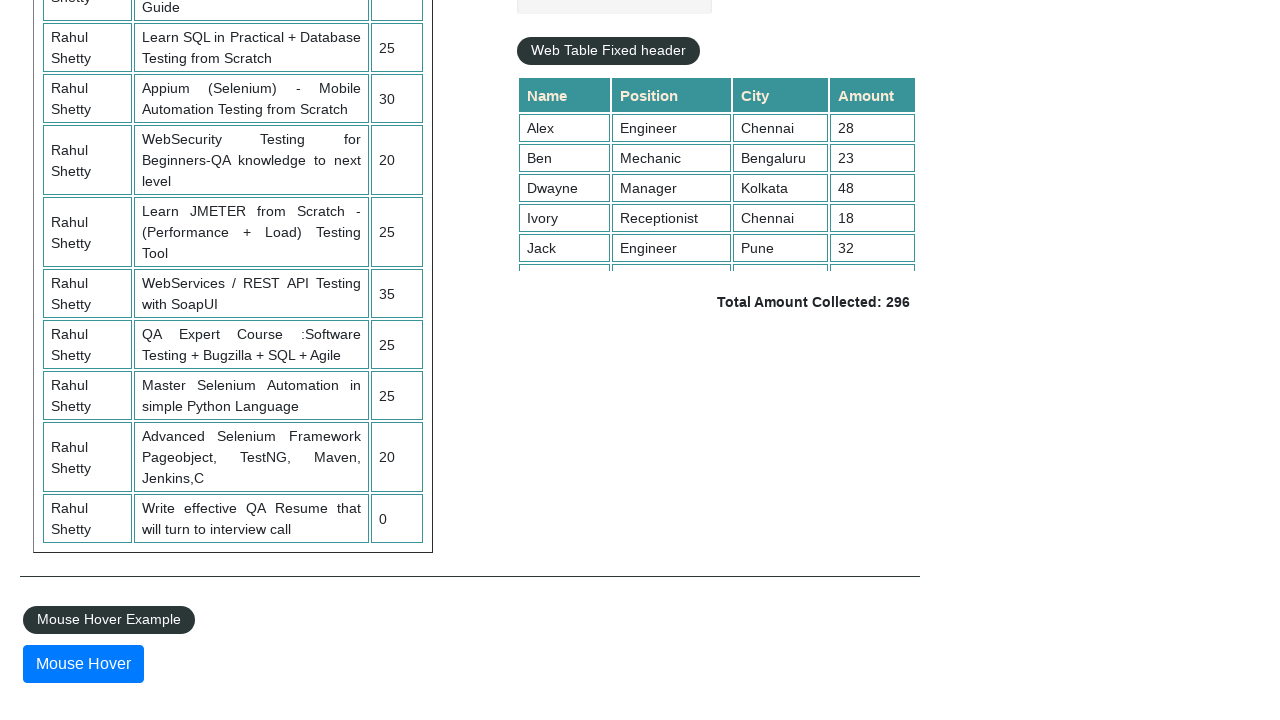

Calculated sum of fourth column values: 296
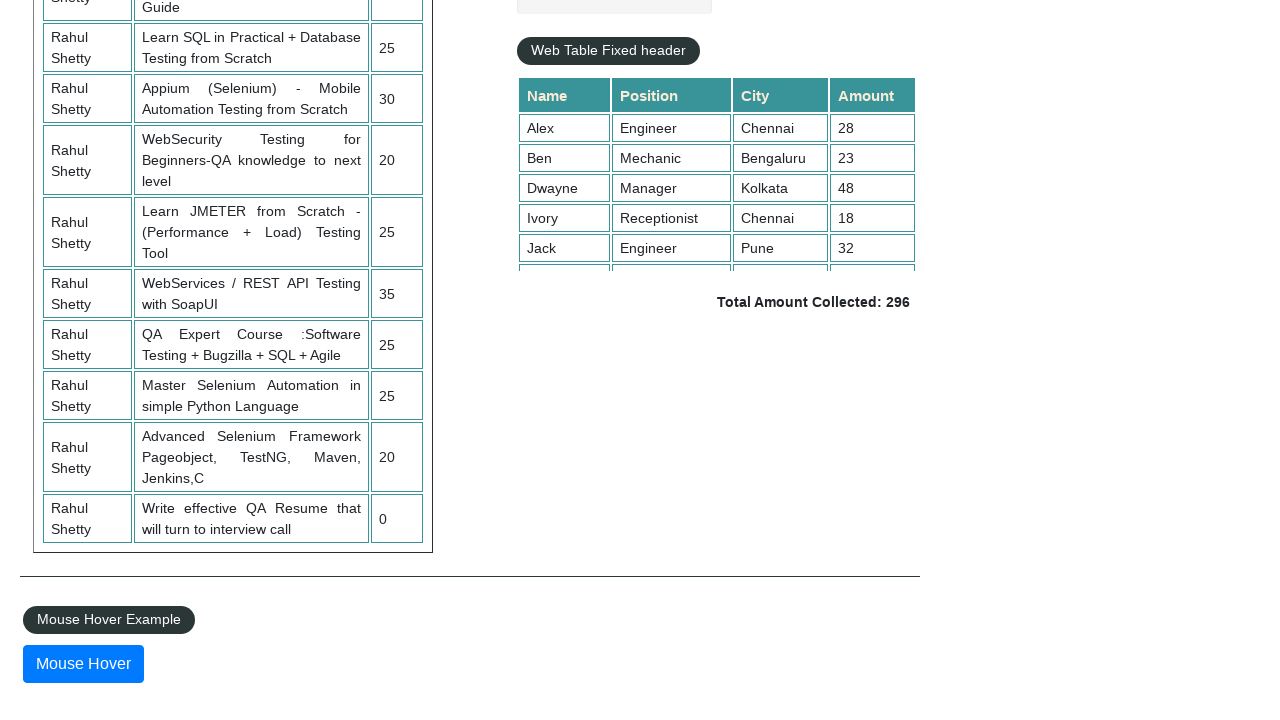

Retrieved displayed total amount from page
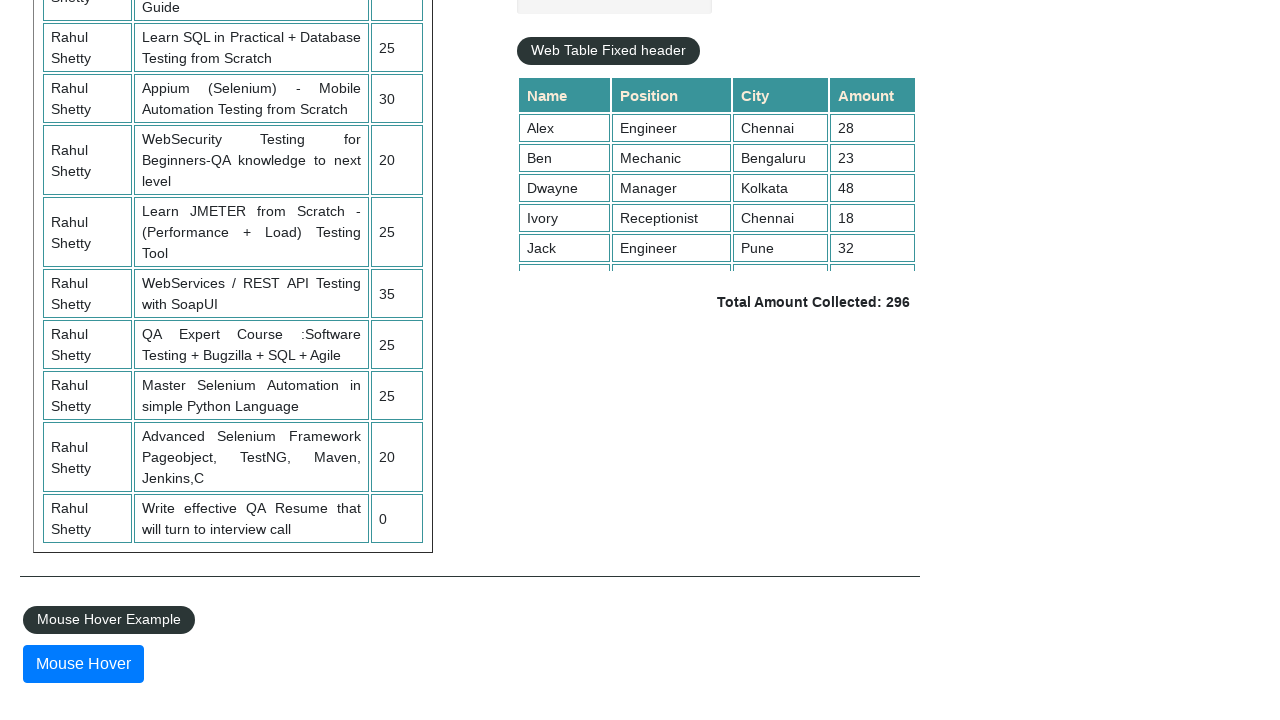

Extracted displayed total value: 296
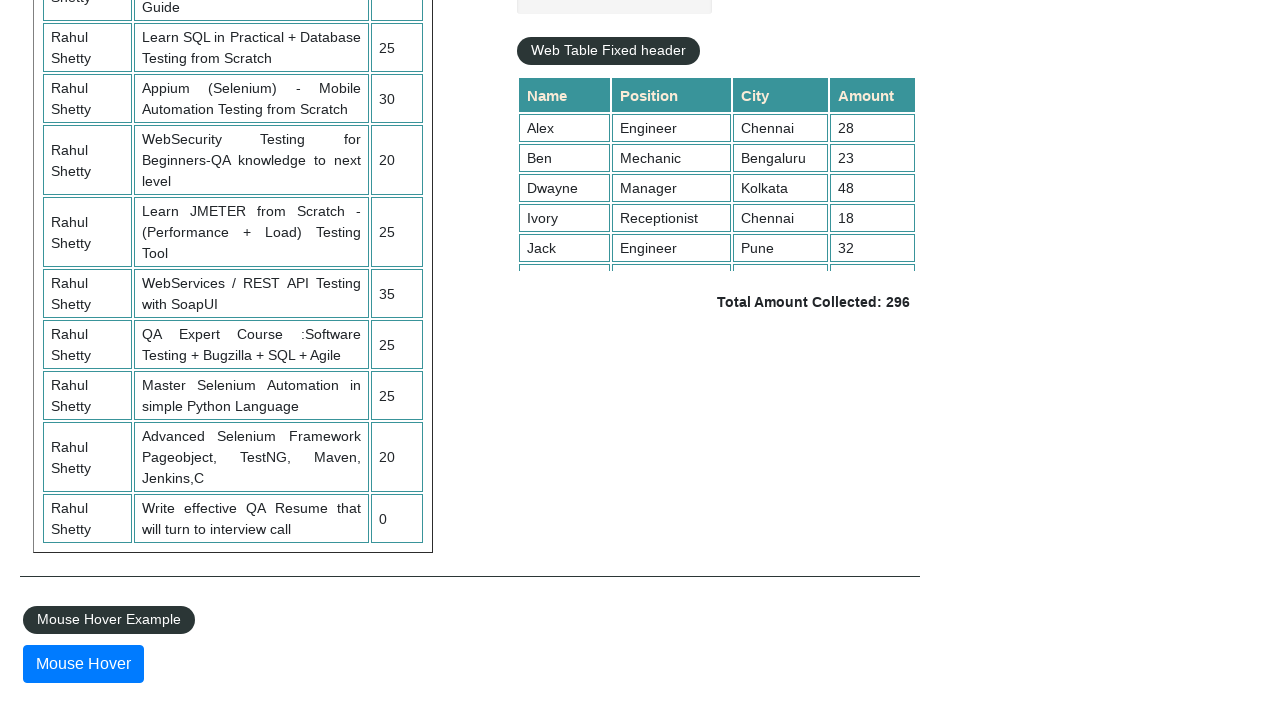

Verified calculated total (296) matches displayed total (296)
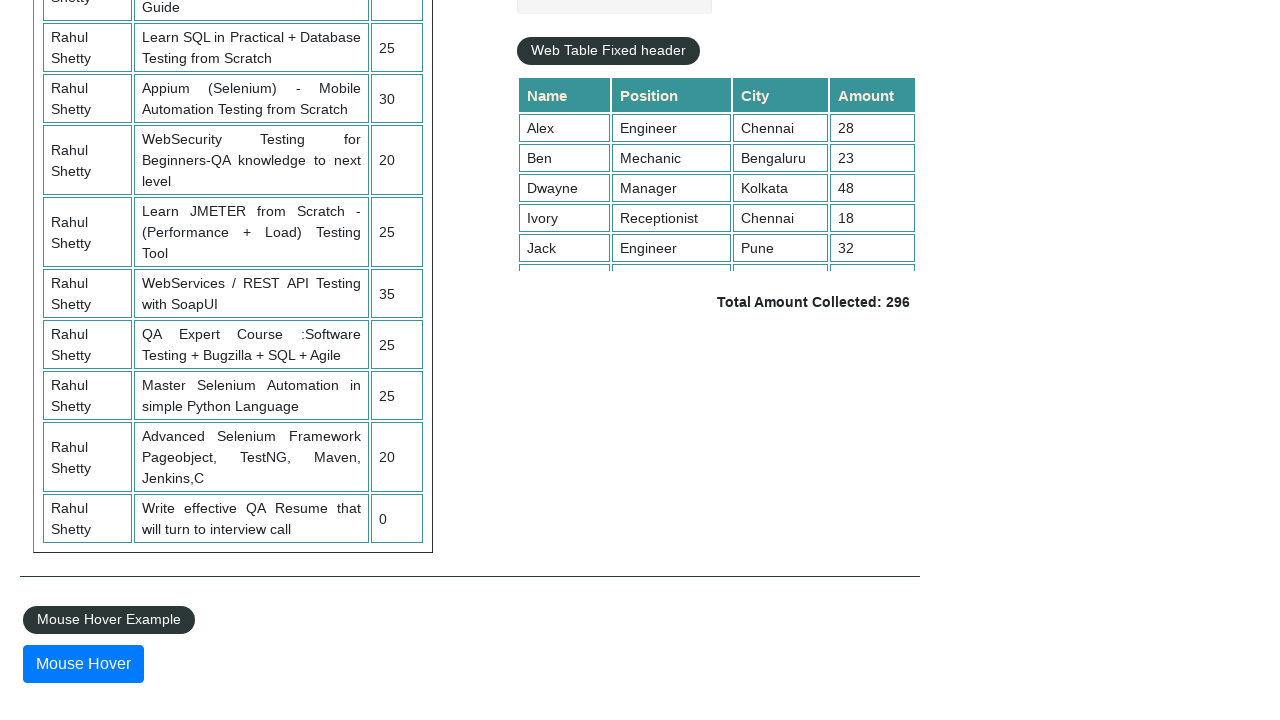

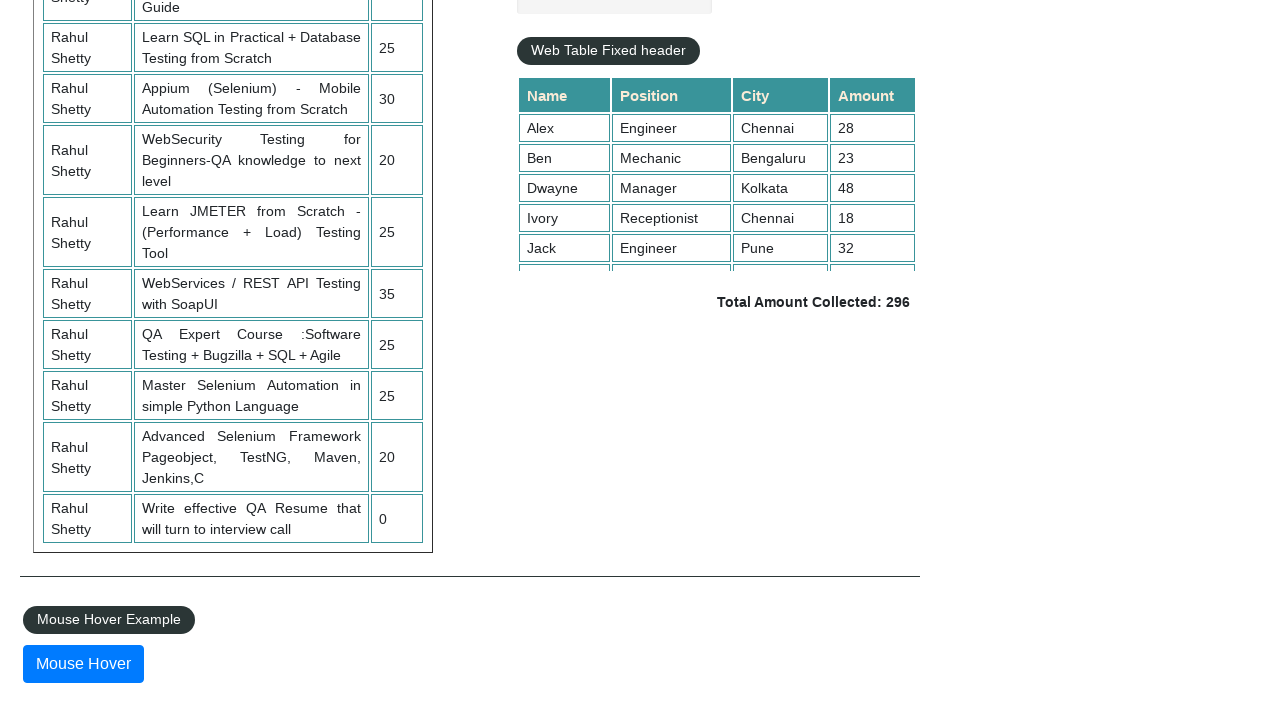